Navigates to the Dropdown section and selects "Option 2" from the dropdown, then verifies it is selected

Starting URL: https://the-internet.herokuapp.com/

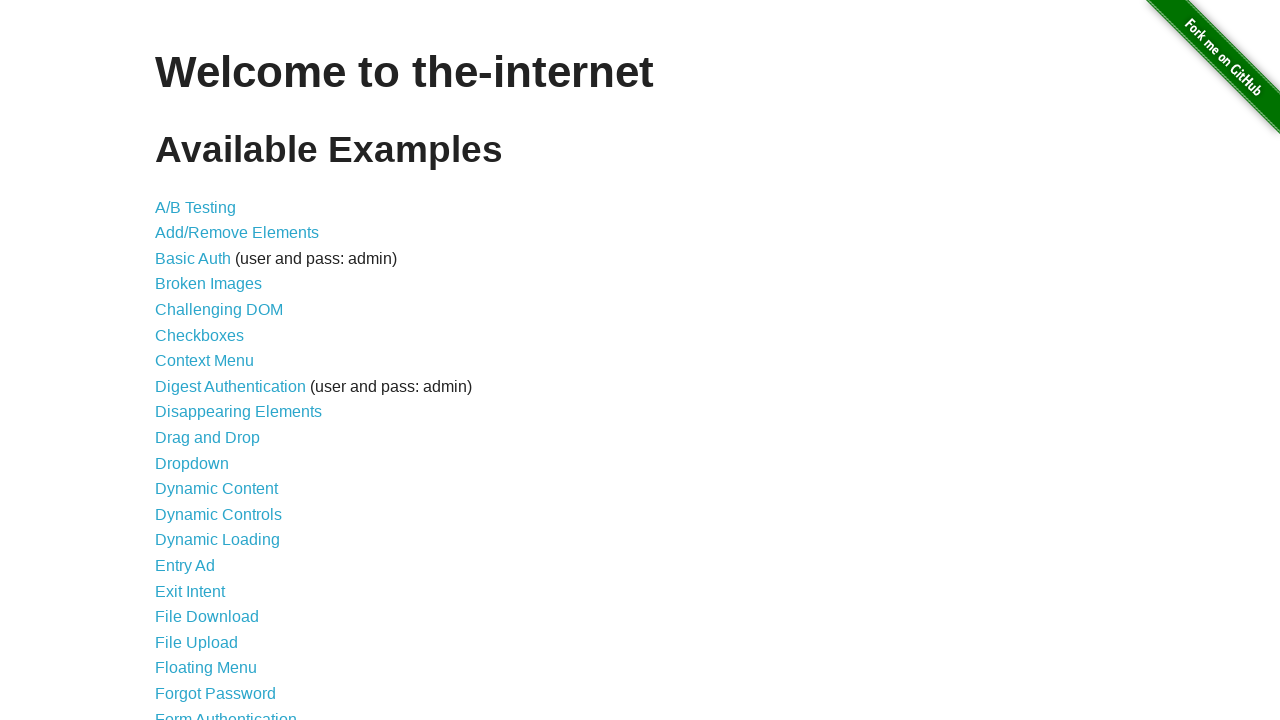

Clicked on the Dropdown link to navigate to dropdown page at (192, 463) on a[href='/dropdown']
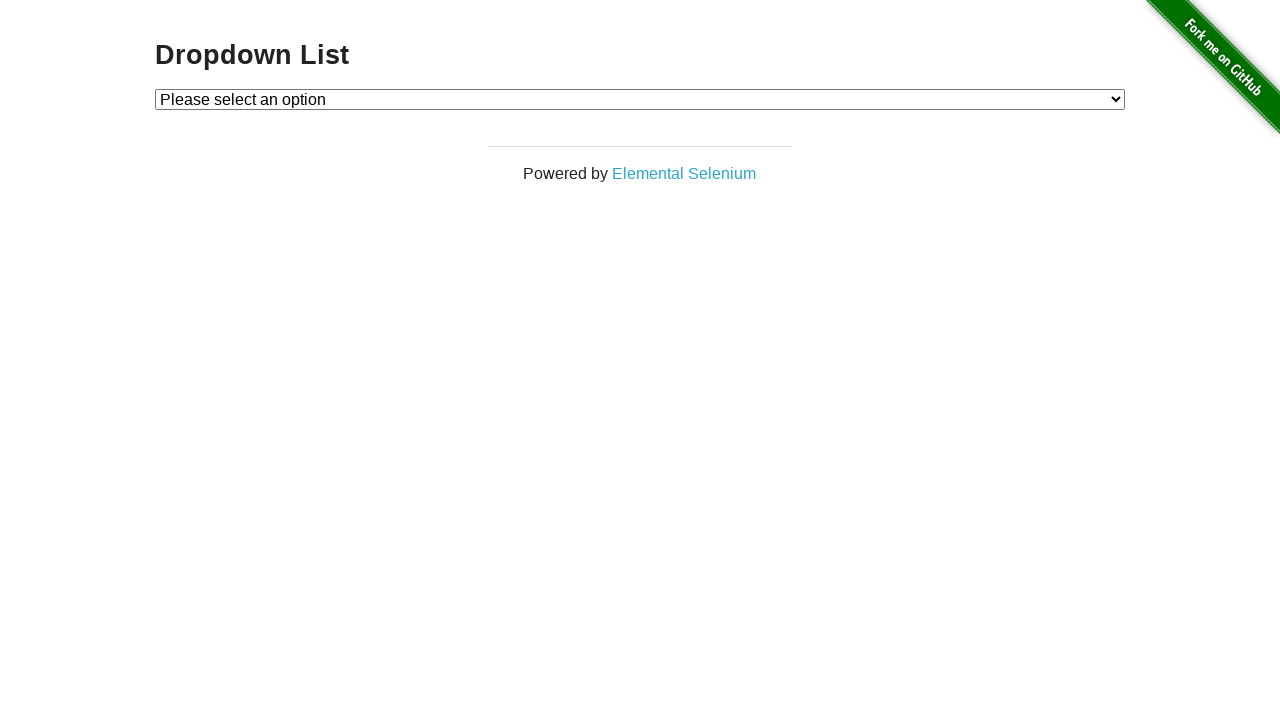

Dropdown page loaded successfully
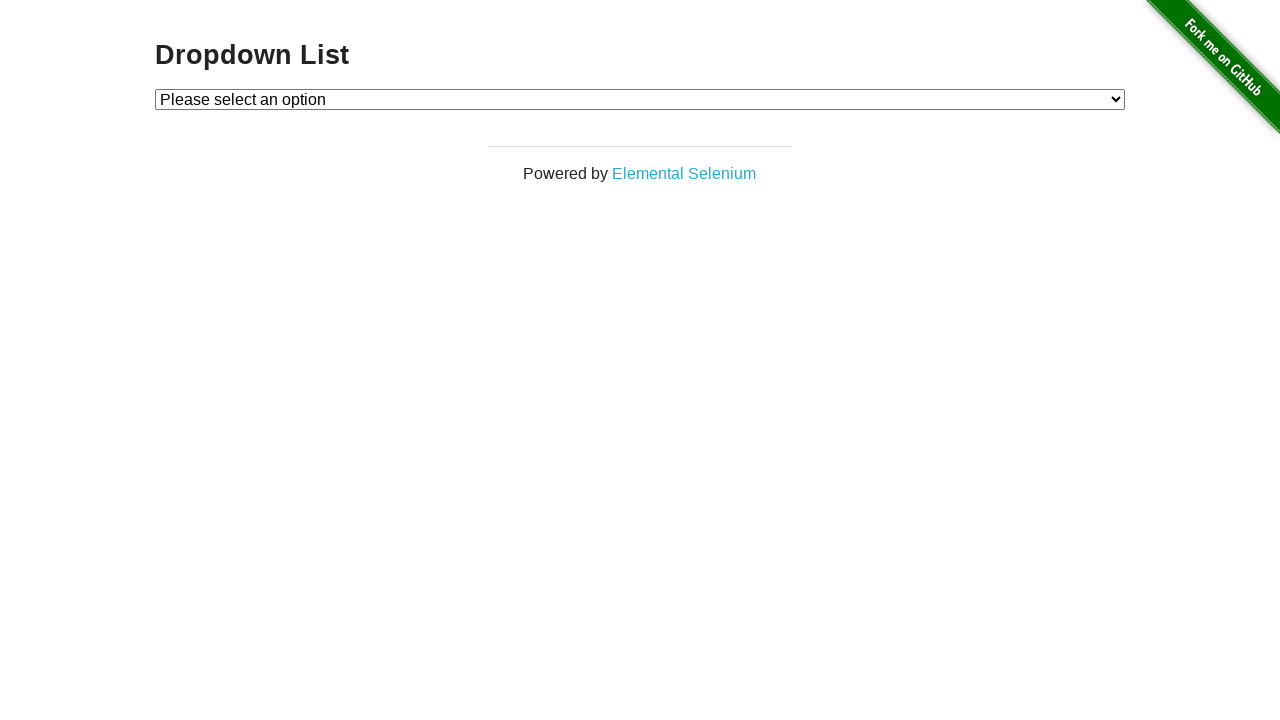

Selected 'Option 2' from the dropdown on #dropdown
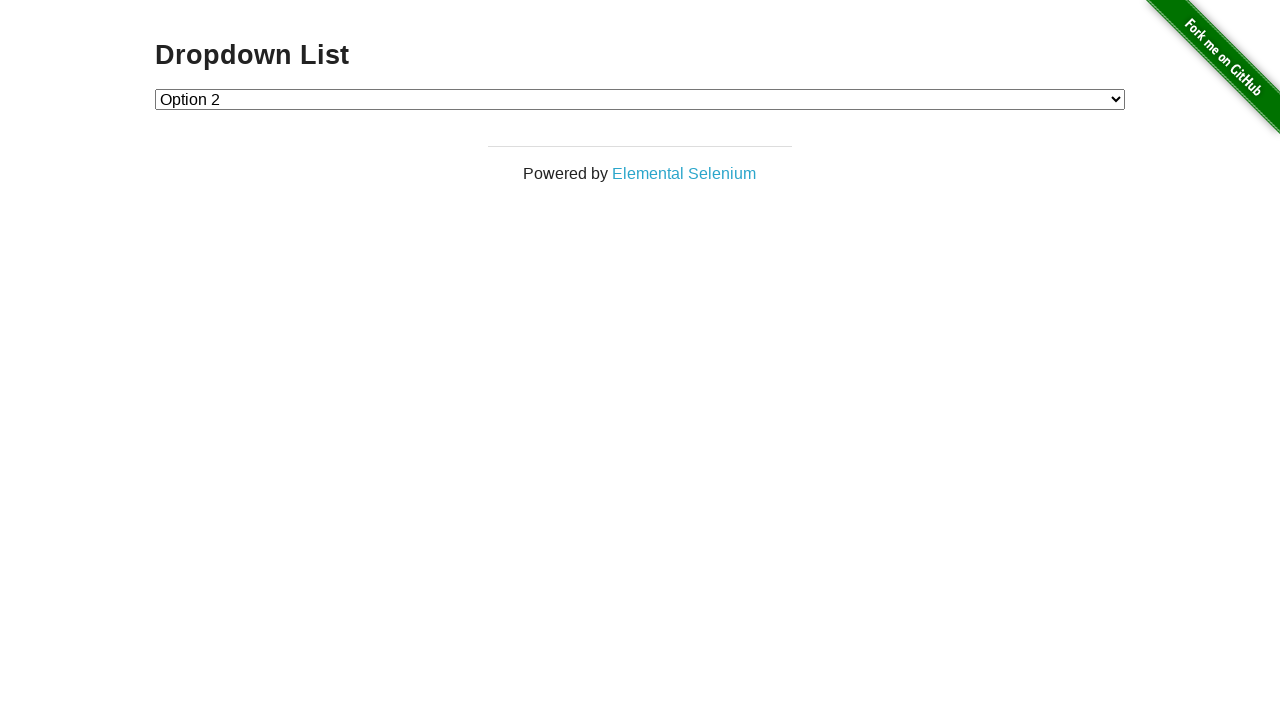

Verified that Option 2 is selected (value: 2)
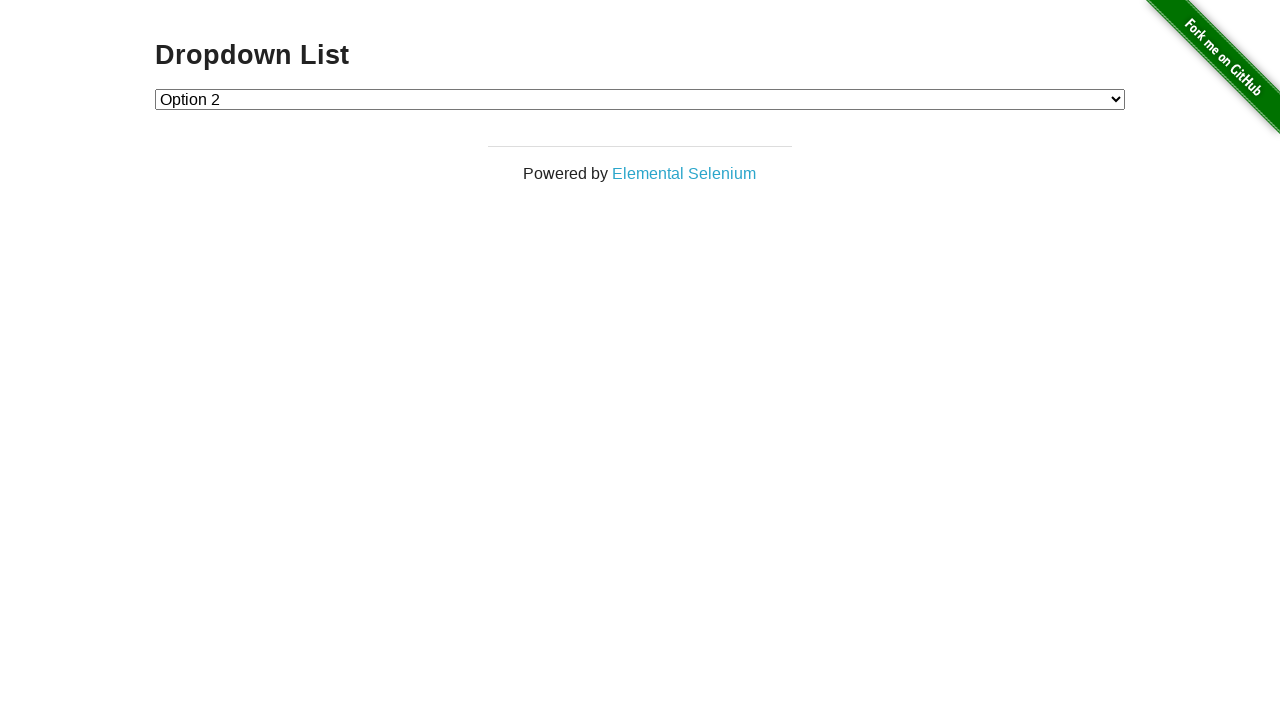

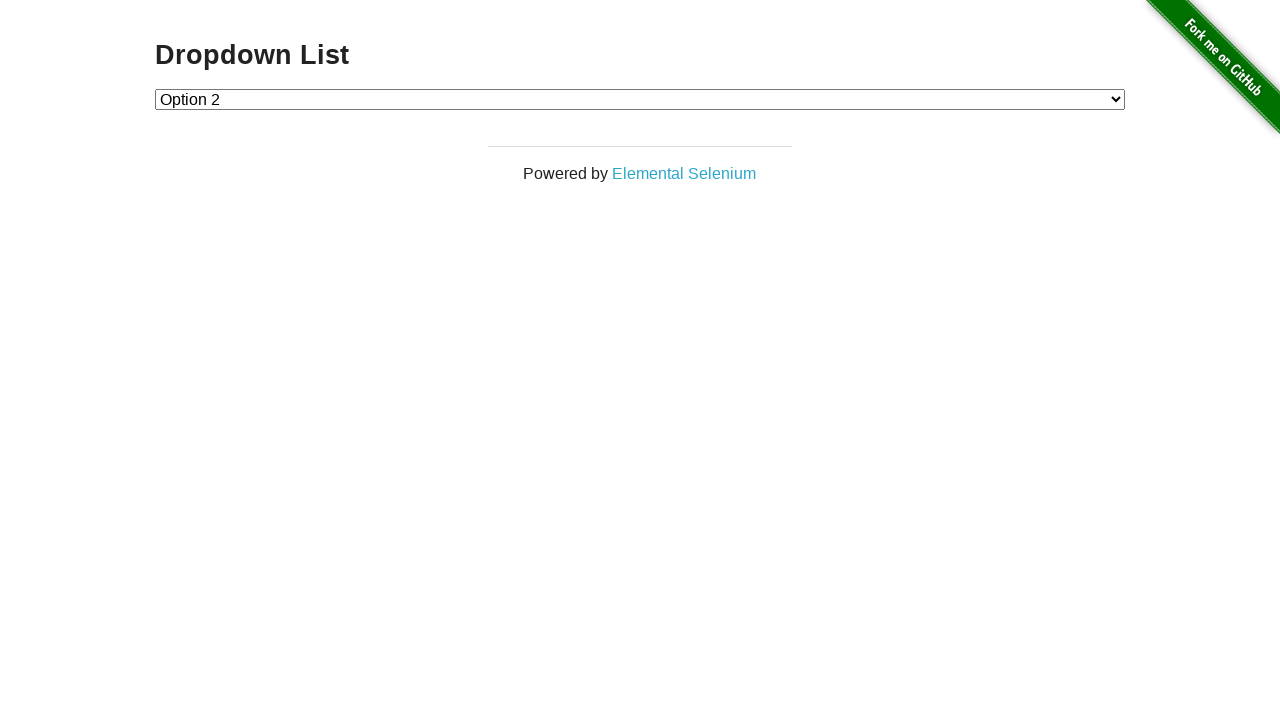